Tests the Final Fantasy Trading Card Game card browser by clicking the search button to display results, then clicking on the first card element to view its details.

Starting URL: https://fftcg.square-enix-games.com/en/card-browser

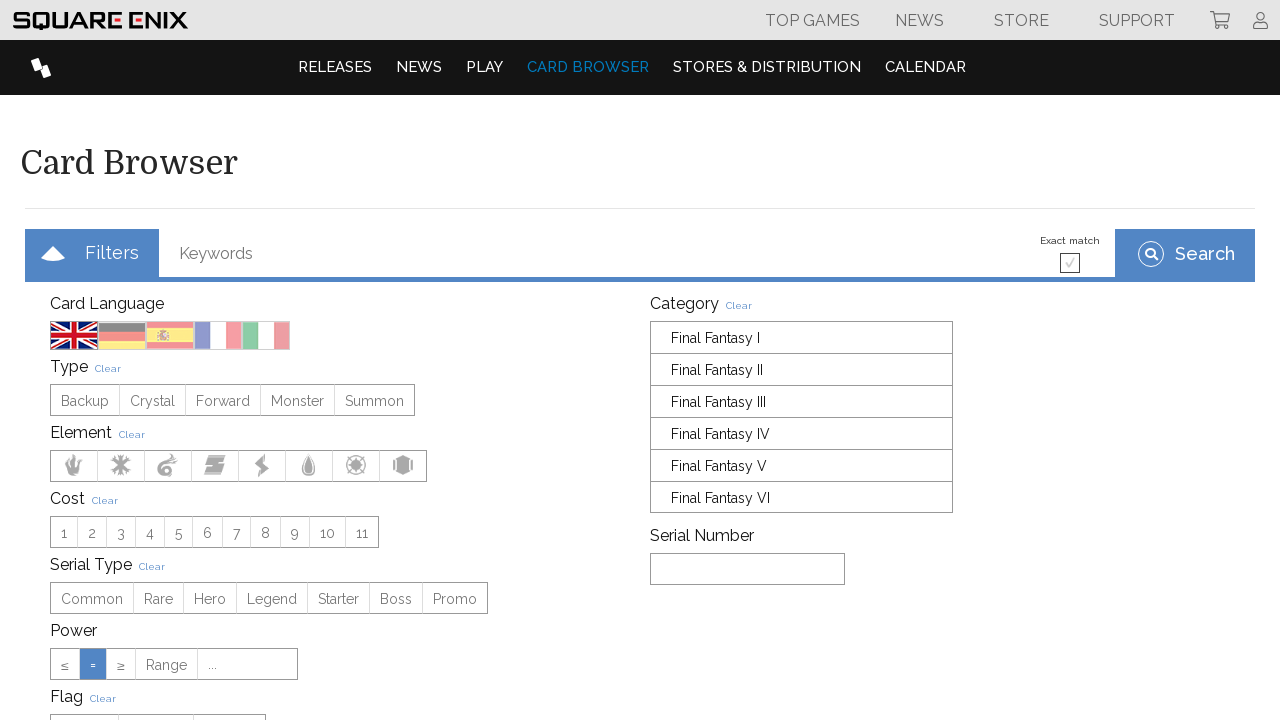

Search button became visible
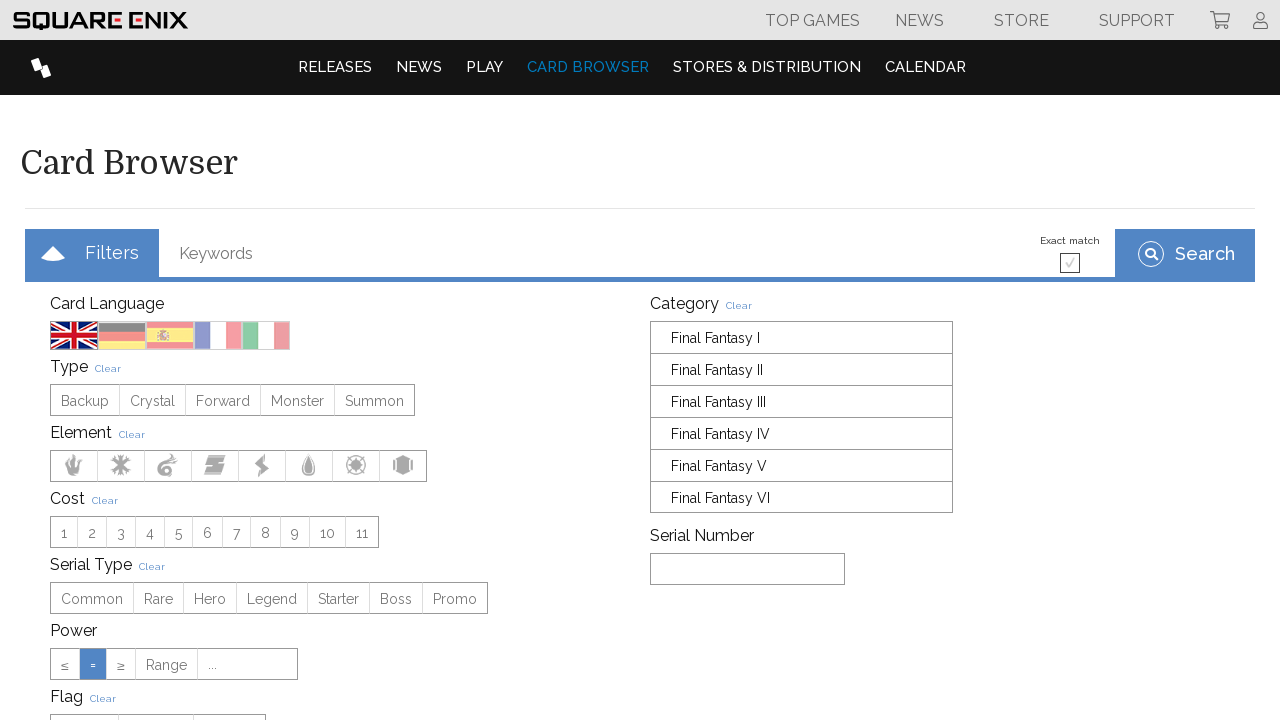

Clicked search button to display card results at (1185, 253) on xpath=//*[@id="browser"]/div[1]/div[3]/button
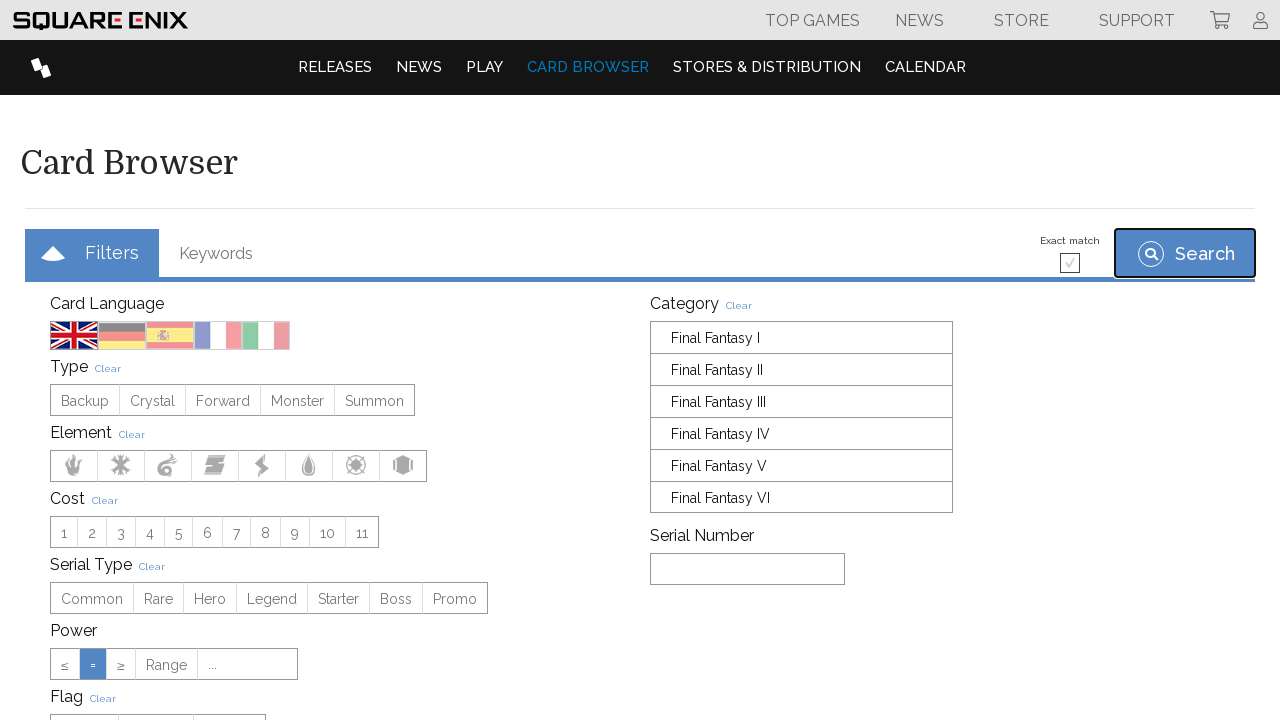

First card element became visible in search results
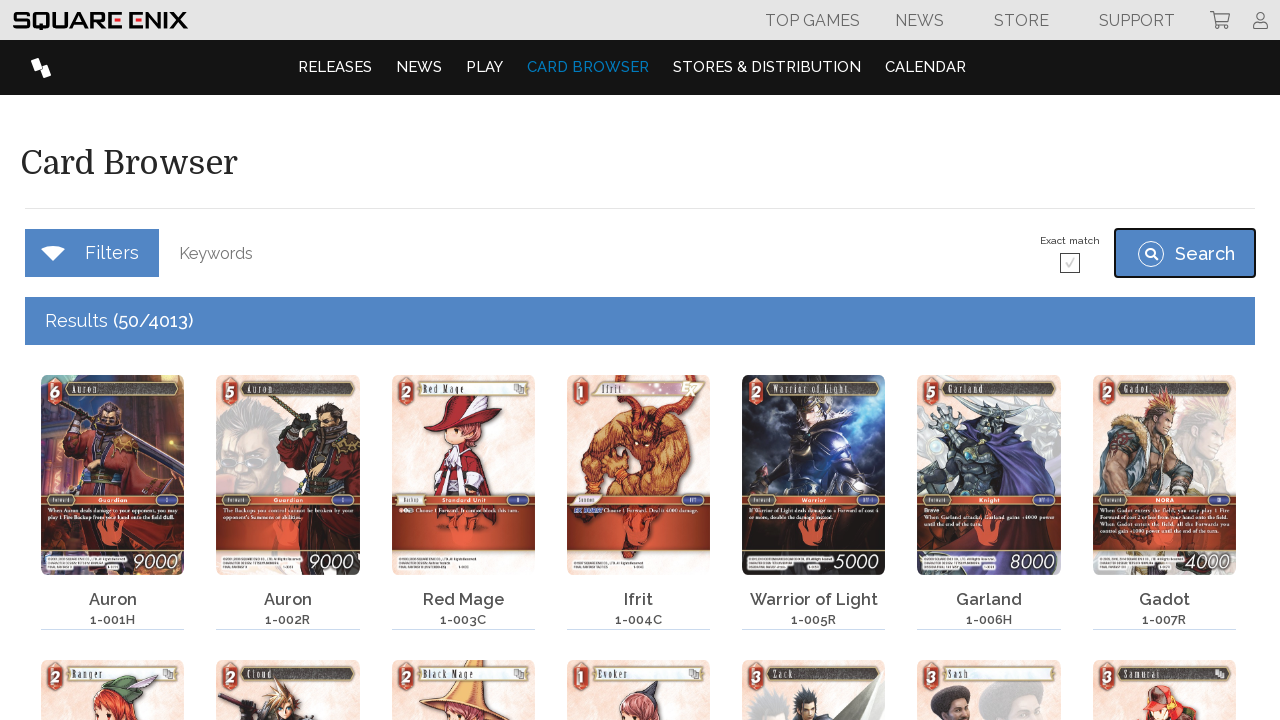

Clicked on the first card element to view its details at (113, 498) on xpath=//*[@id="browser"]/div[3]/div[2]
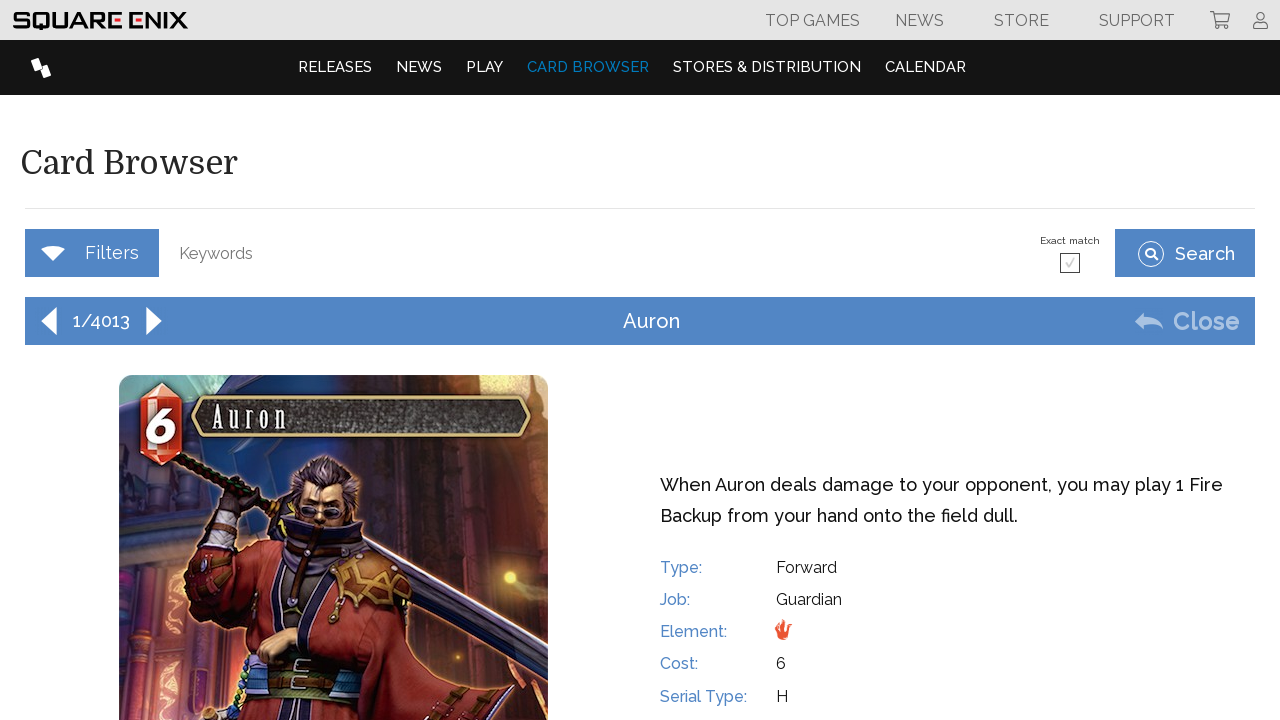

Card details loaded with image column visible
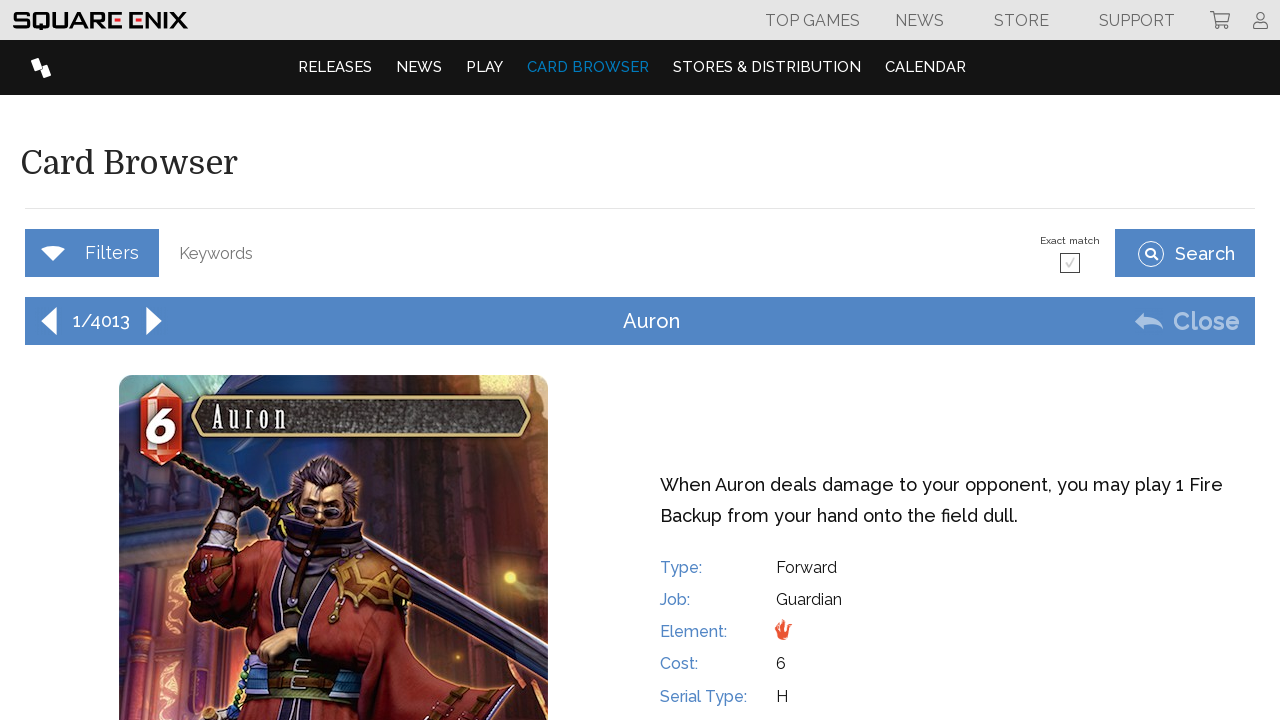

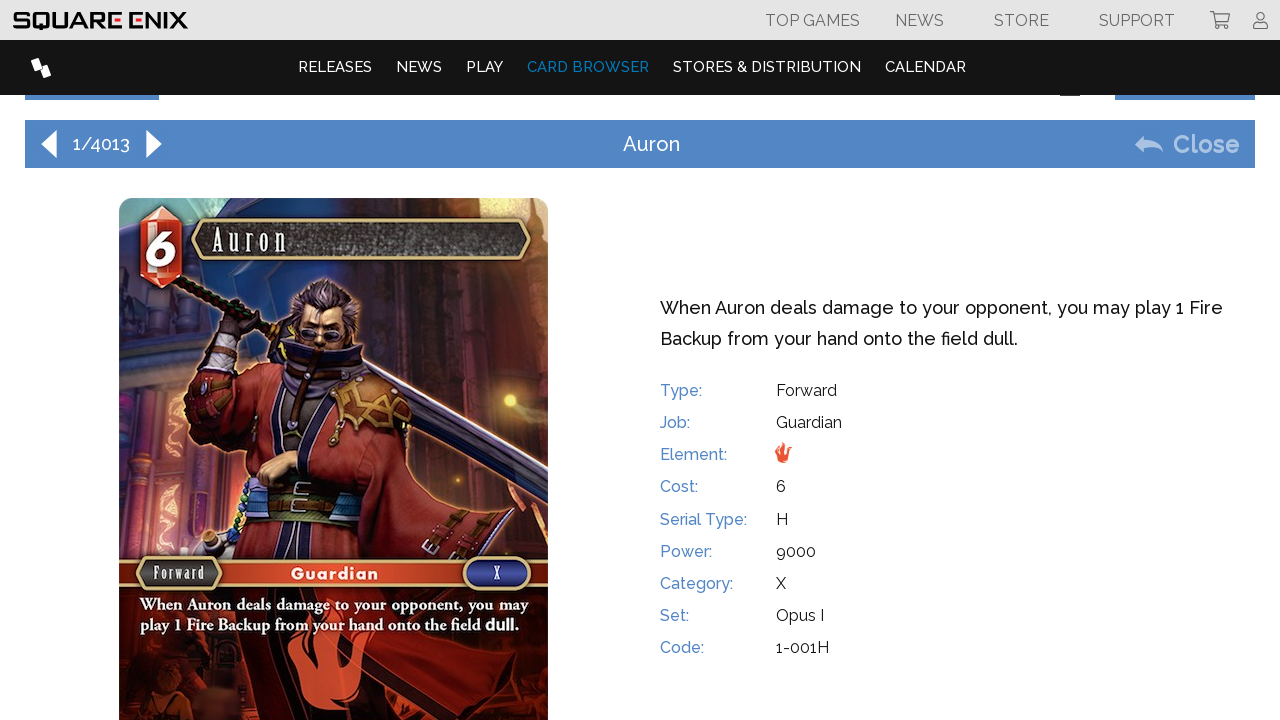